Tests checkbox functionality by verifying initial state, clicking a checkbox, and confirming the selection state changes

Starting URL: https://rahulshettyacademy.com/dropdownsPractise/

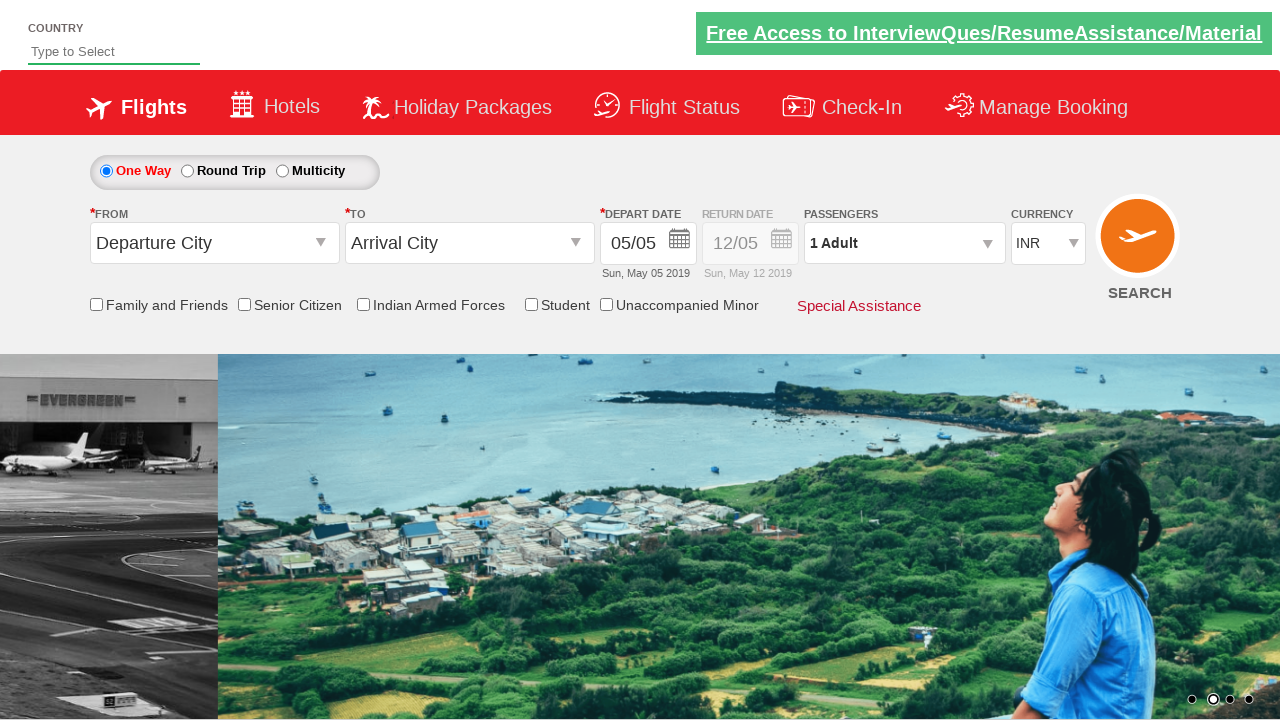

Verified initial checkbox state is unchecked
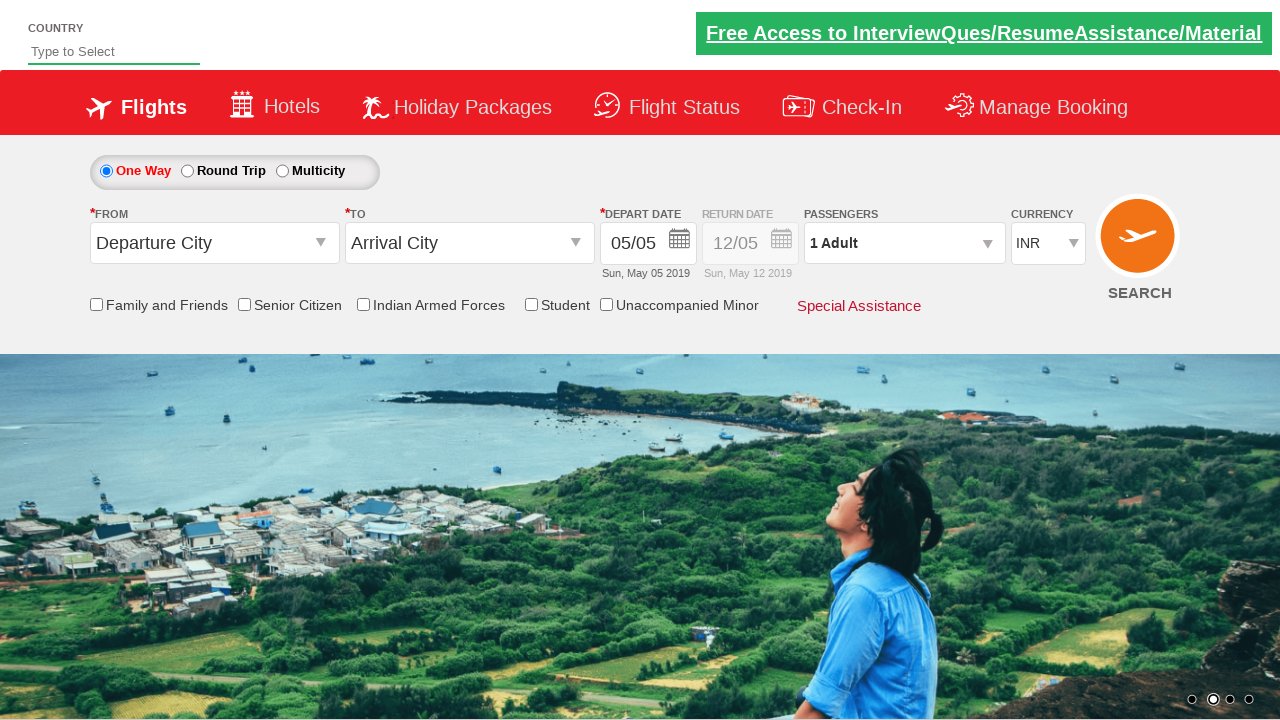

Assertion passed: checkbox is initially unchecked
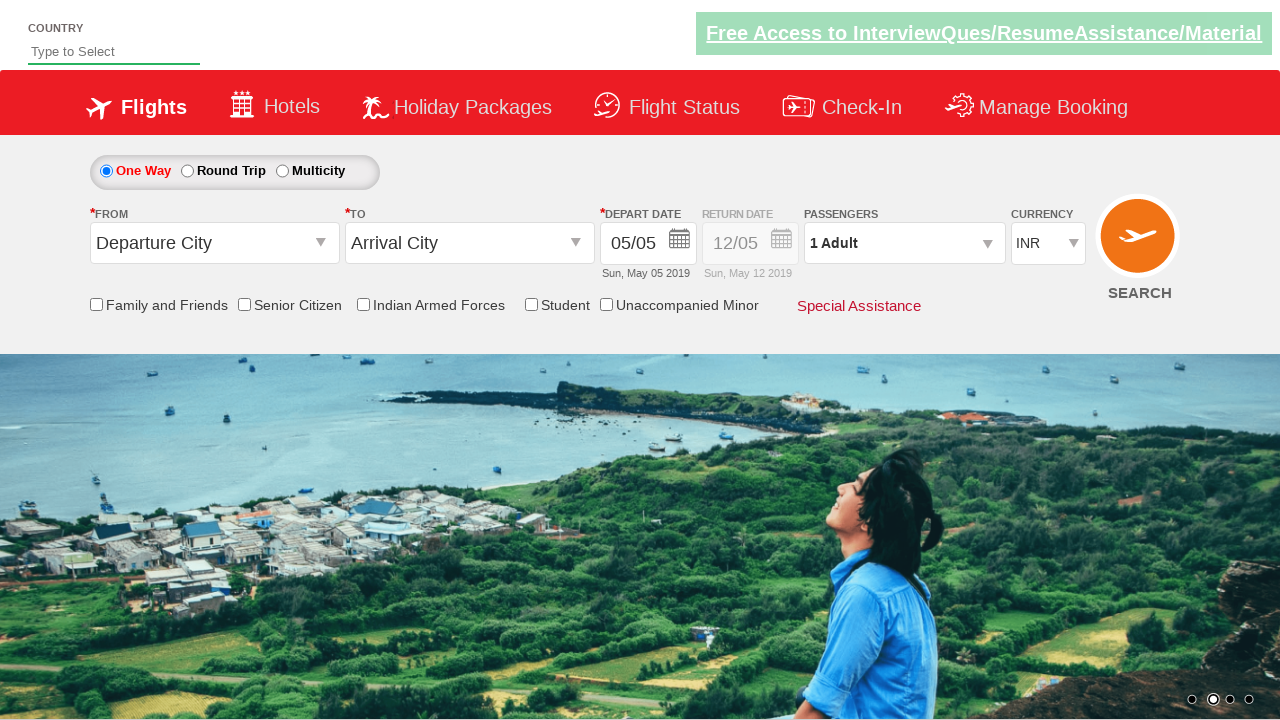

Clicked the friends and family checkbox at (96, 304) on input[id*='friendsandfamily']
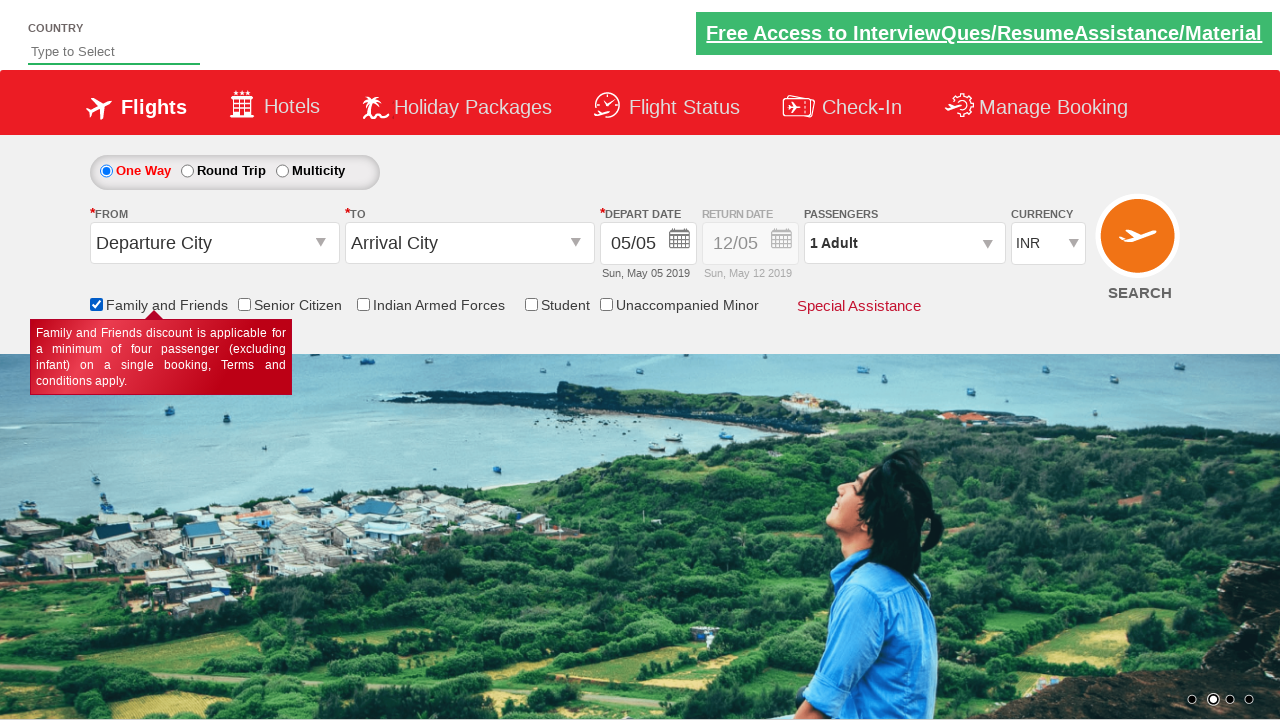

Verified checkbox state after click
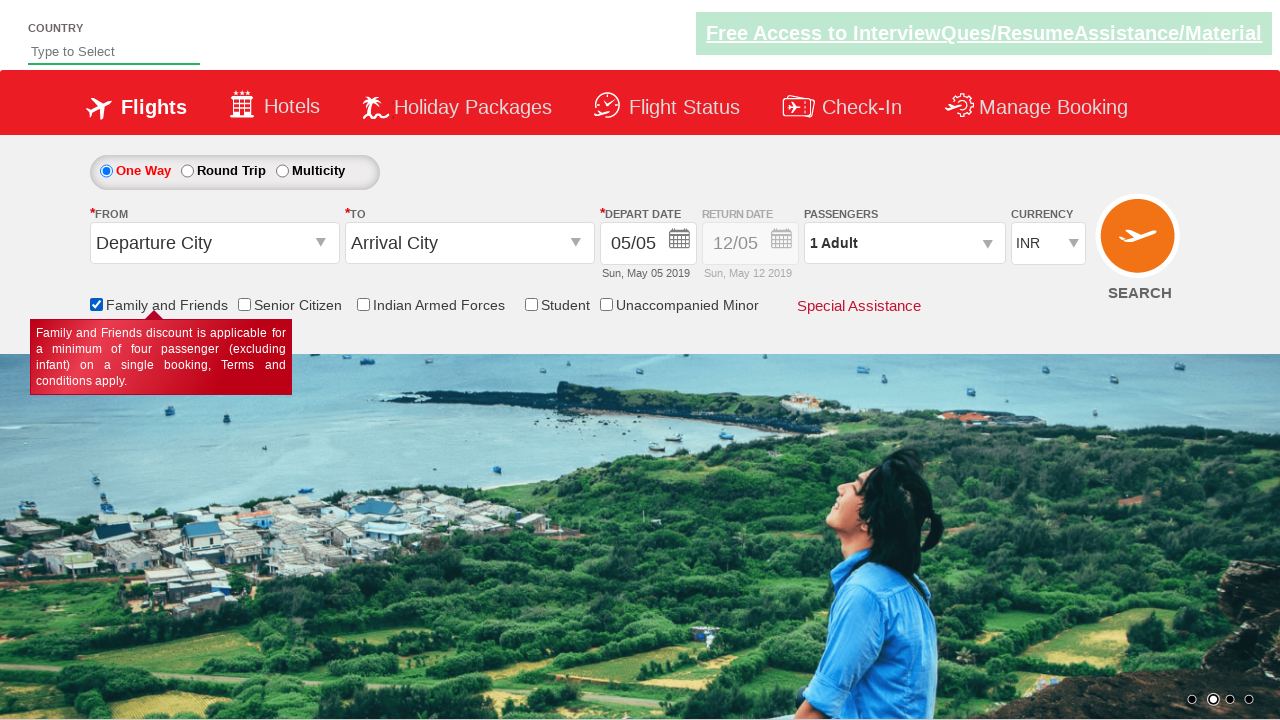

Assertion passed: checkbox is now checked
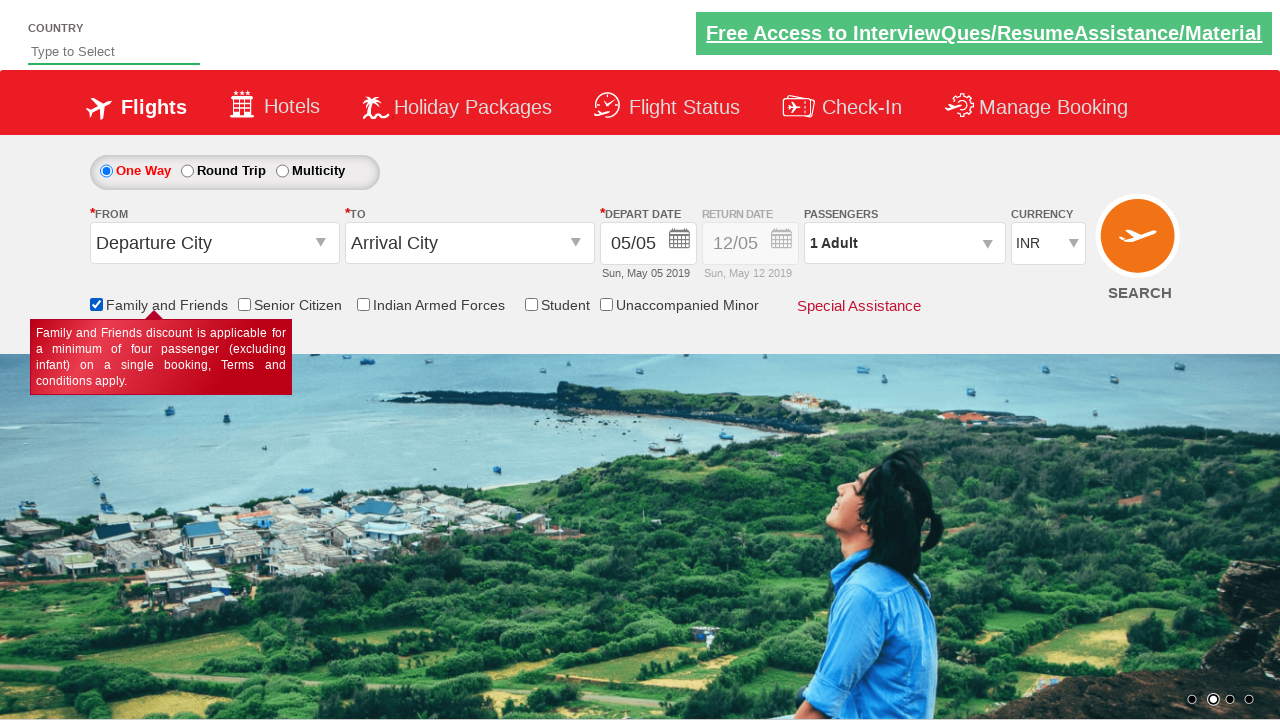

Retrieved all checkboxes on the page
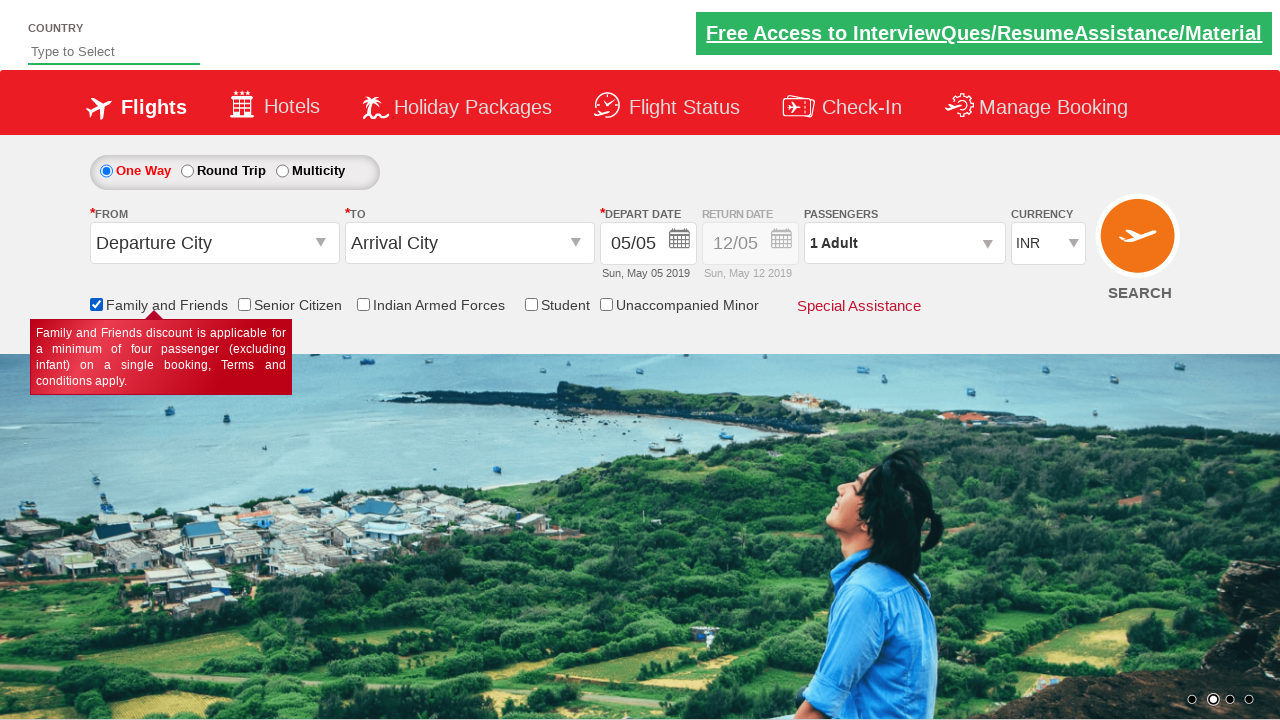

Total checkboxes on page: 6
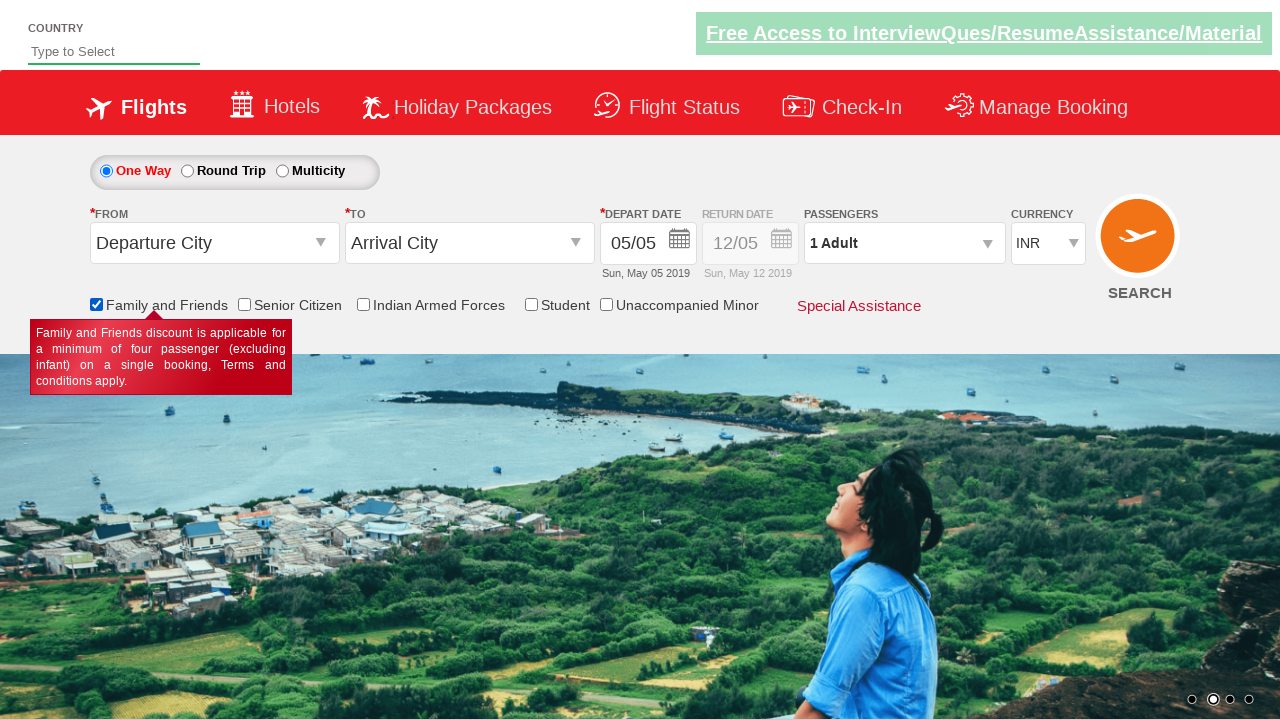

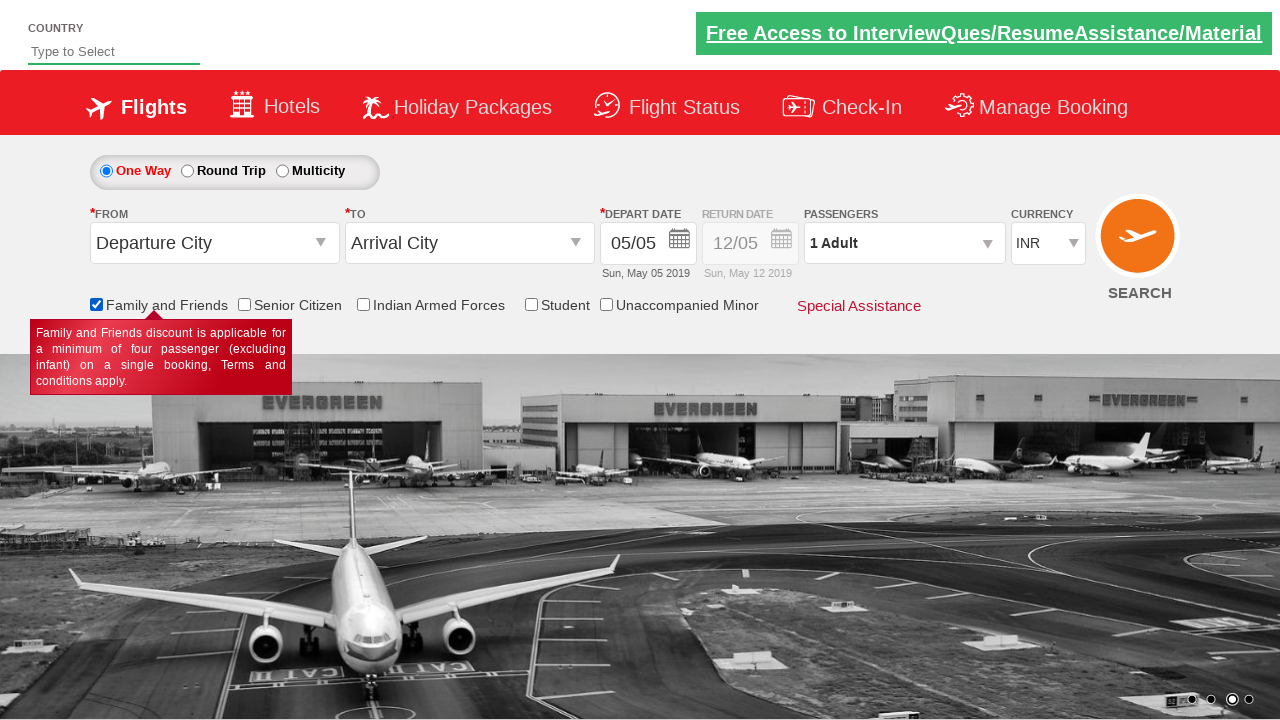